Tests scrolling functionality by scrolling a textarea into view, filling it with a long text paragraph, and then scrolling within the textarea to different positions.

Starting URL: https://omayo.blogspot.com/

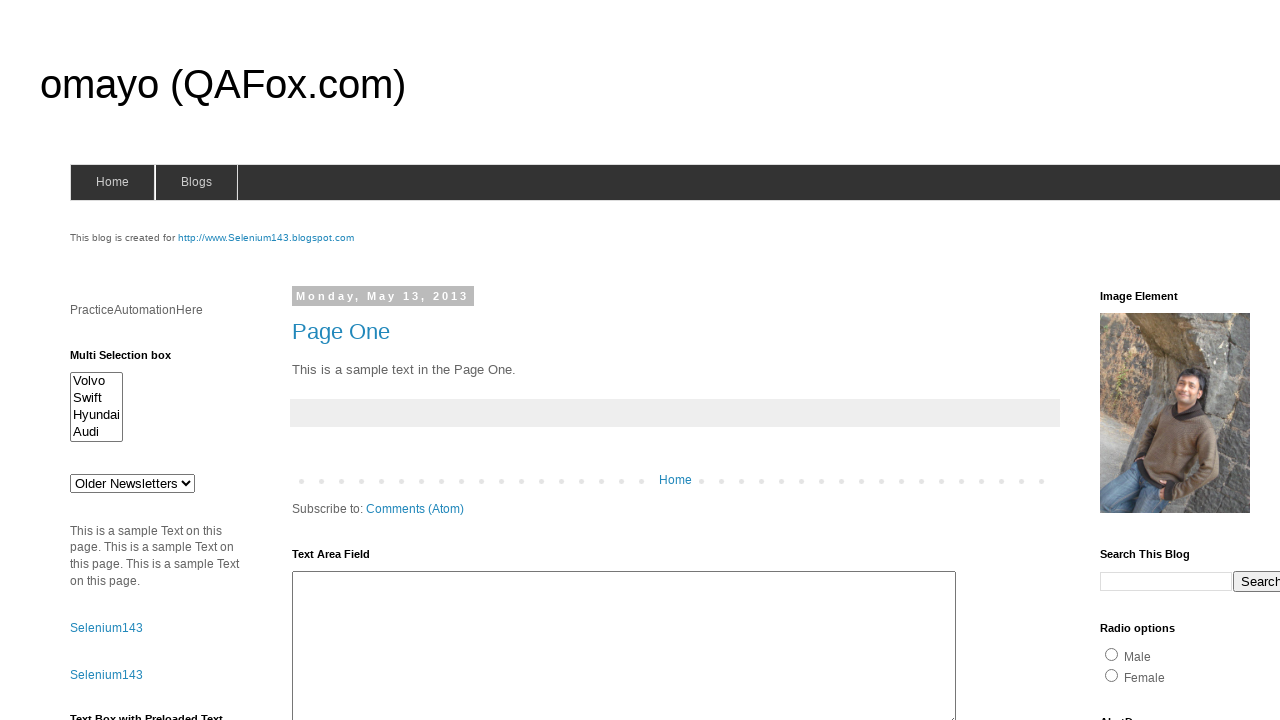

Located textarea element with id 'ta1'
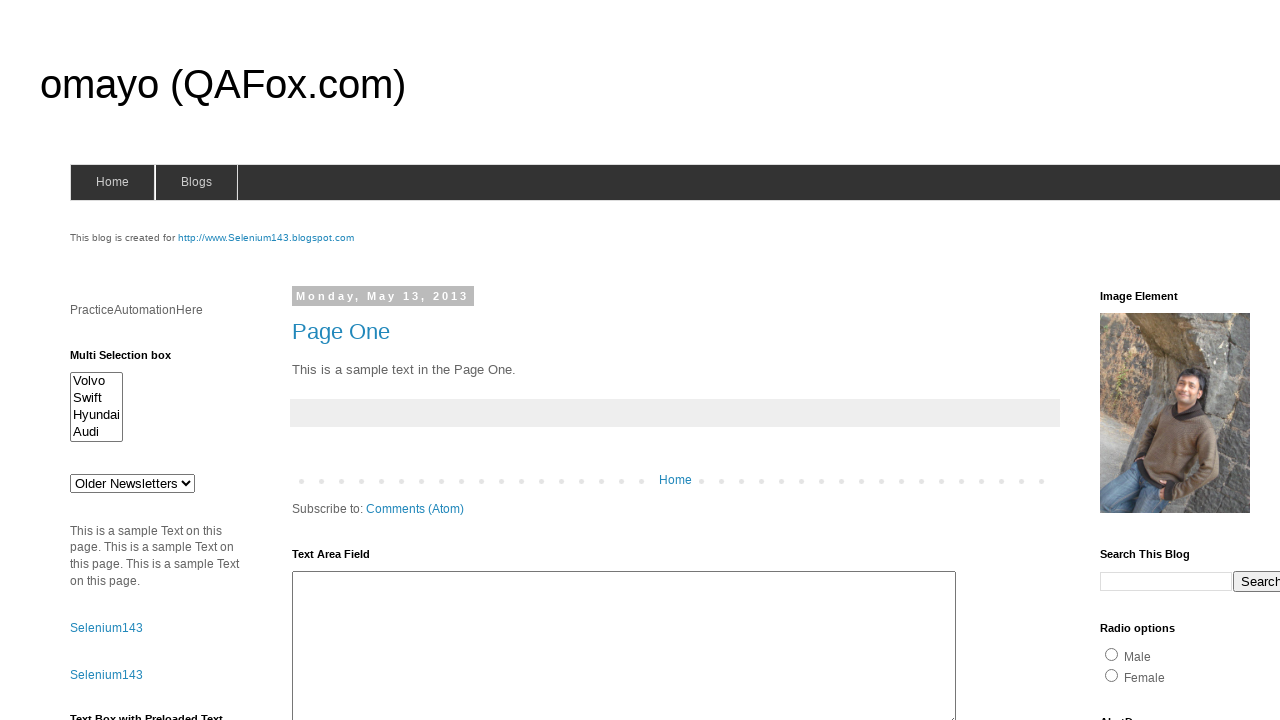

Scrolled textarea into view
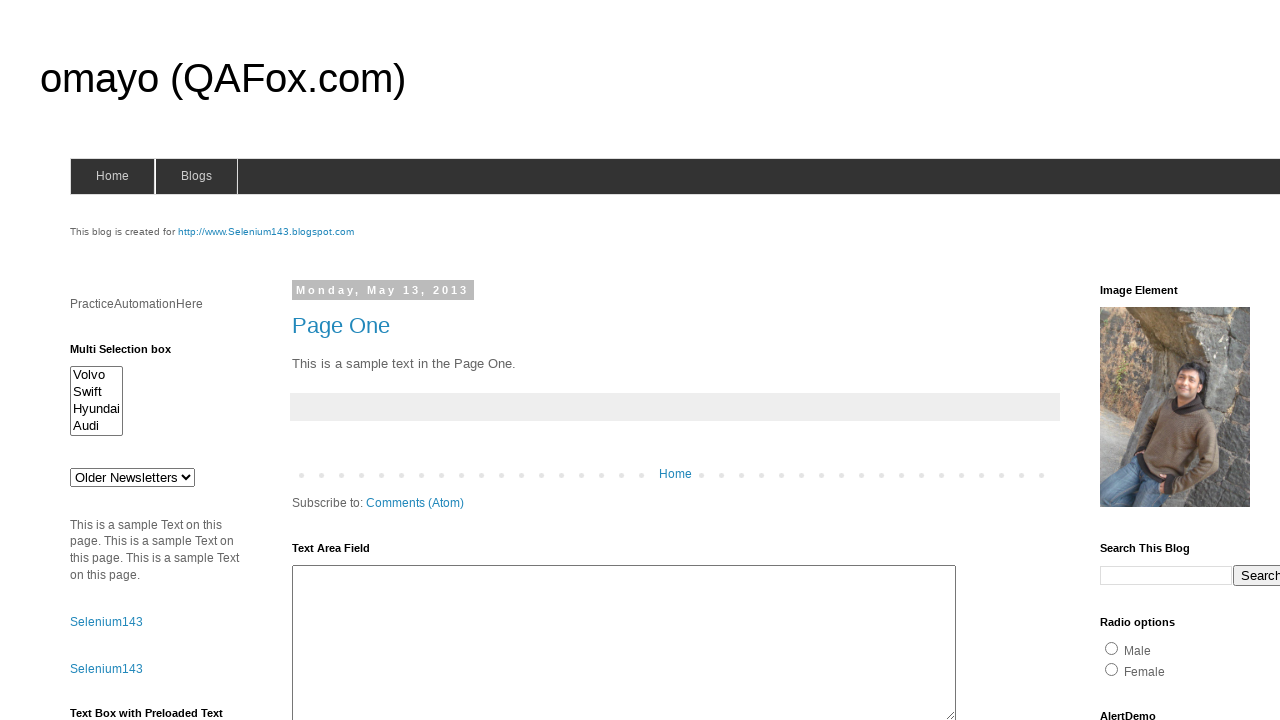

Filled textarea with long text paragraph on textarea#ta1
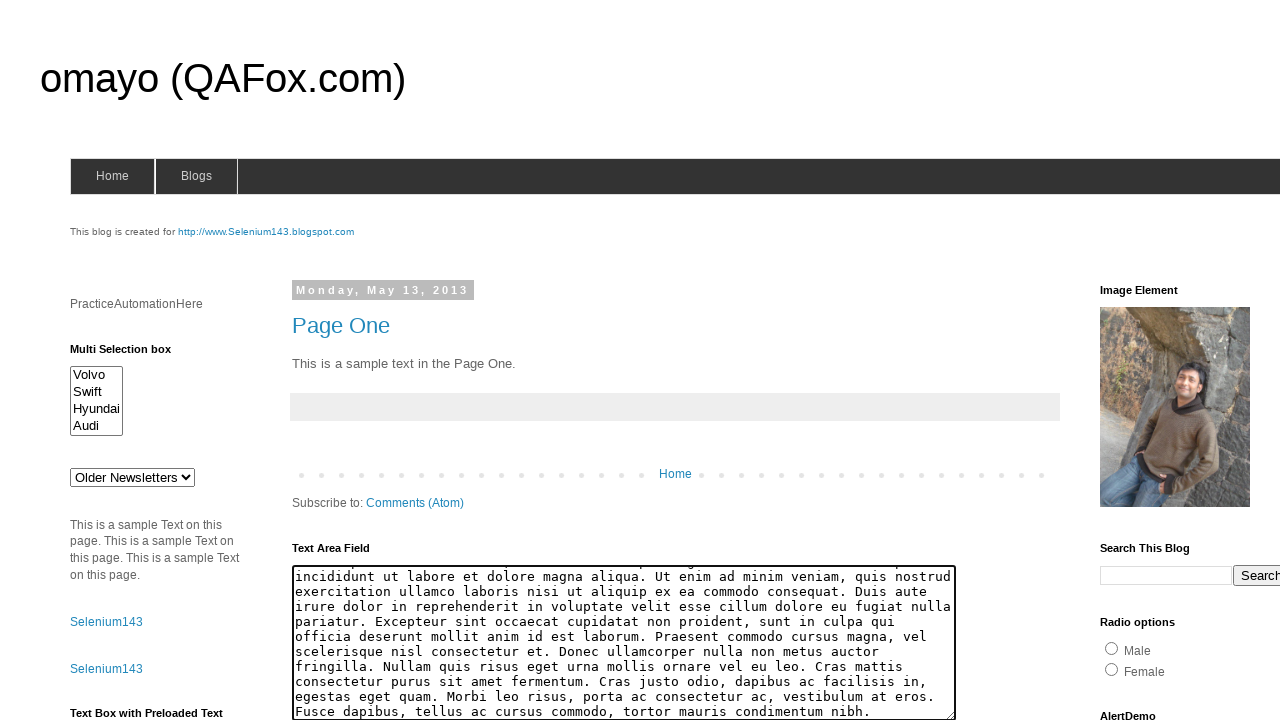

Scrolled textarea to middle position (scrollTop = 207)
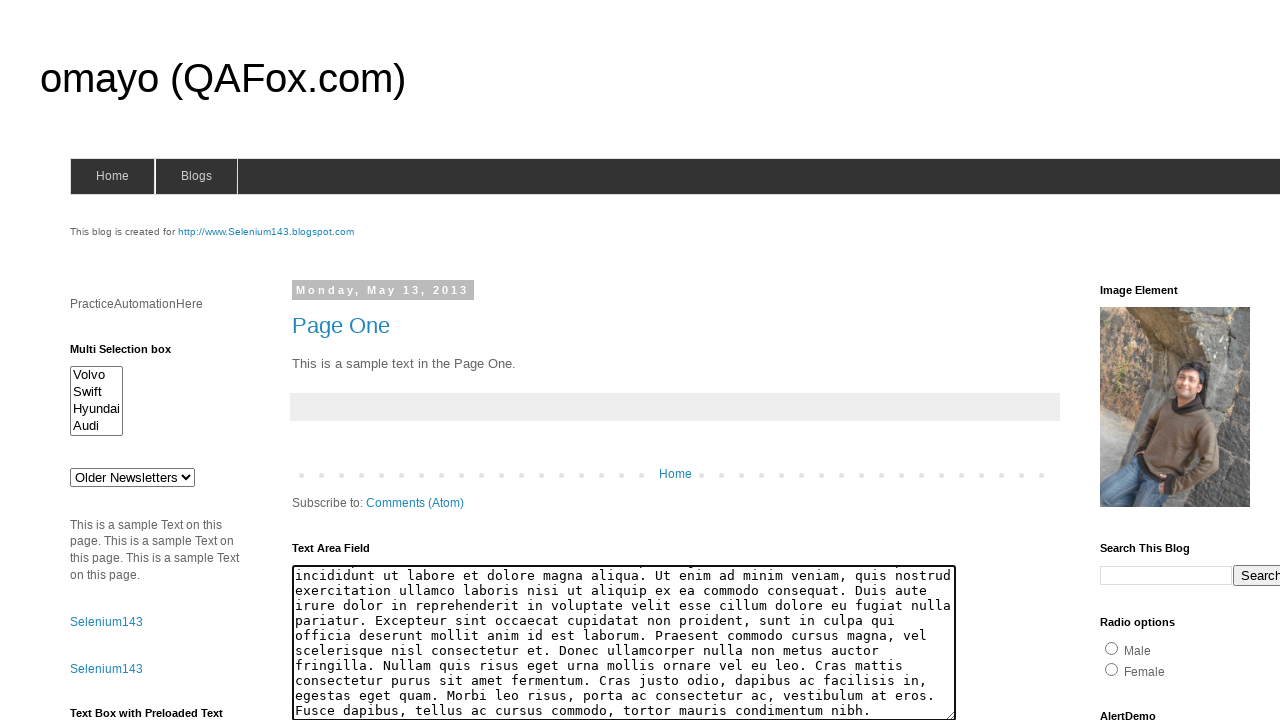

Waited 1000ms to observe the scroll
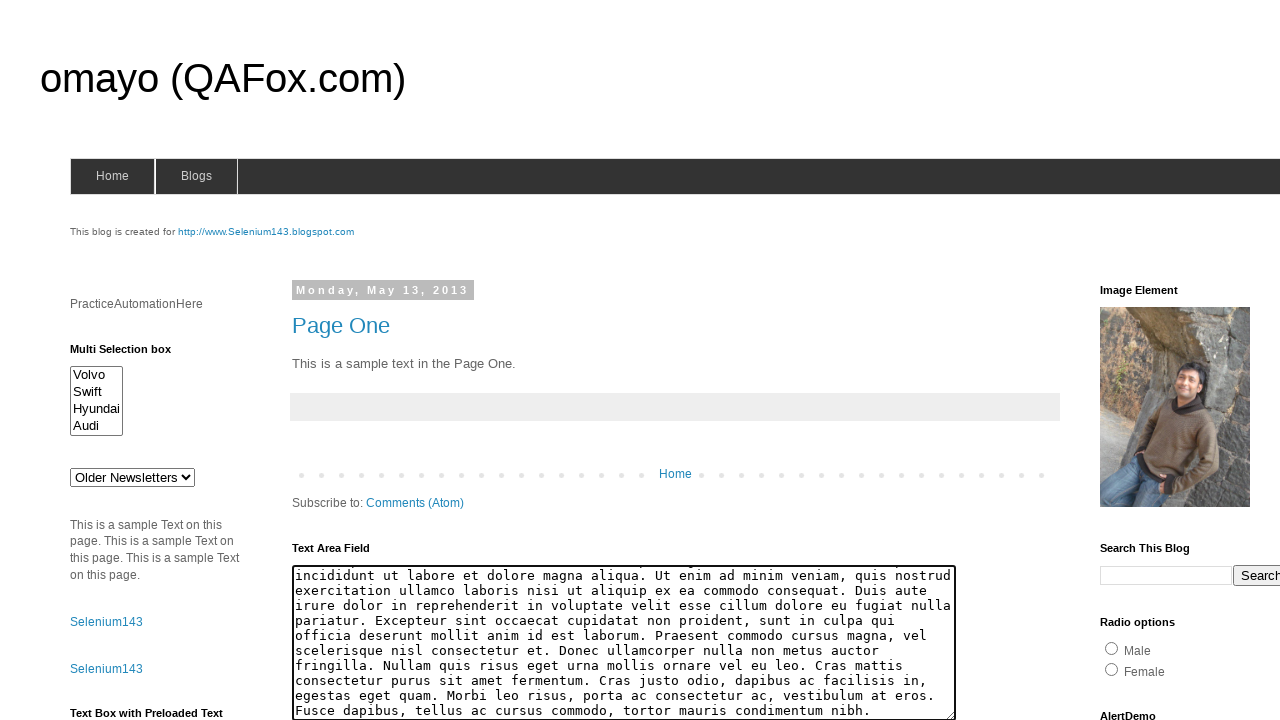

Scrolled textarea to bottom
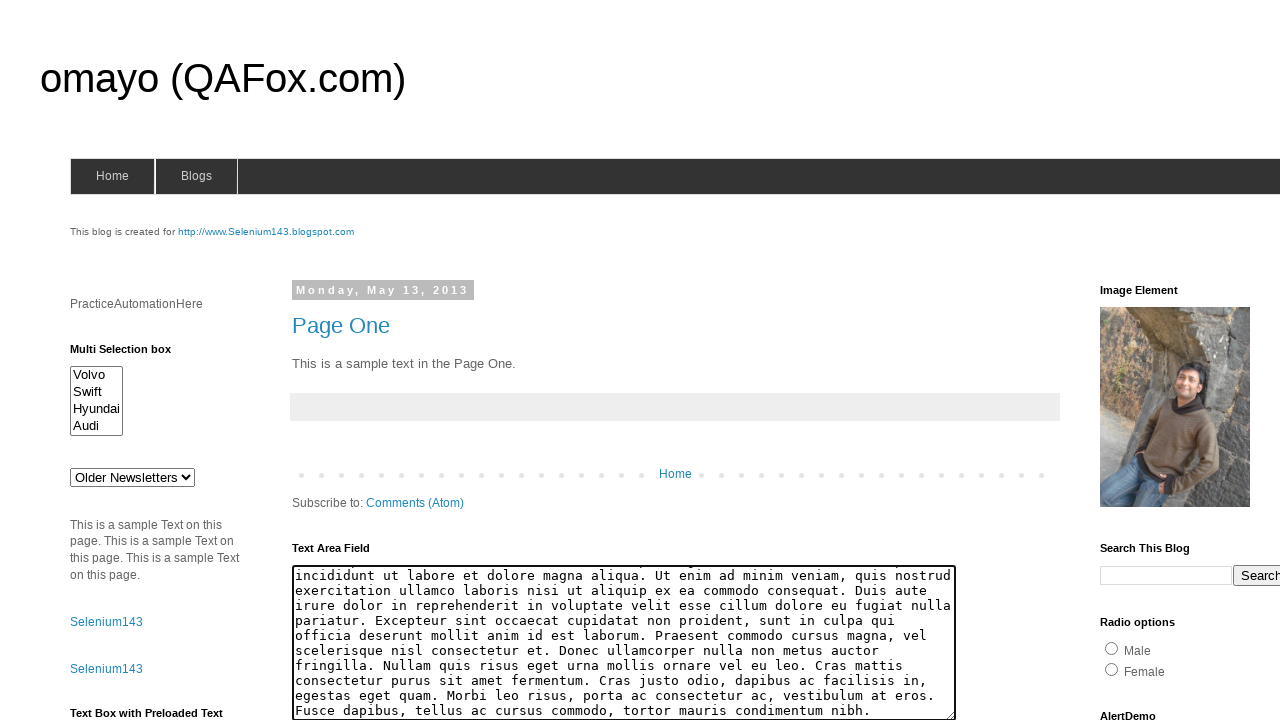

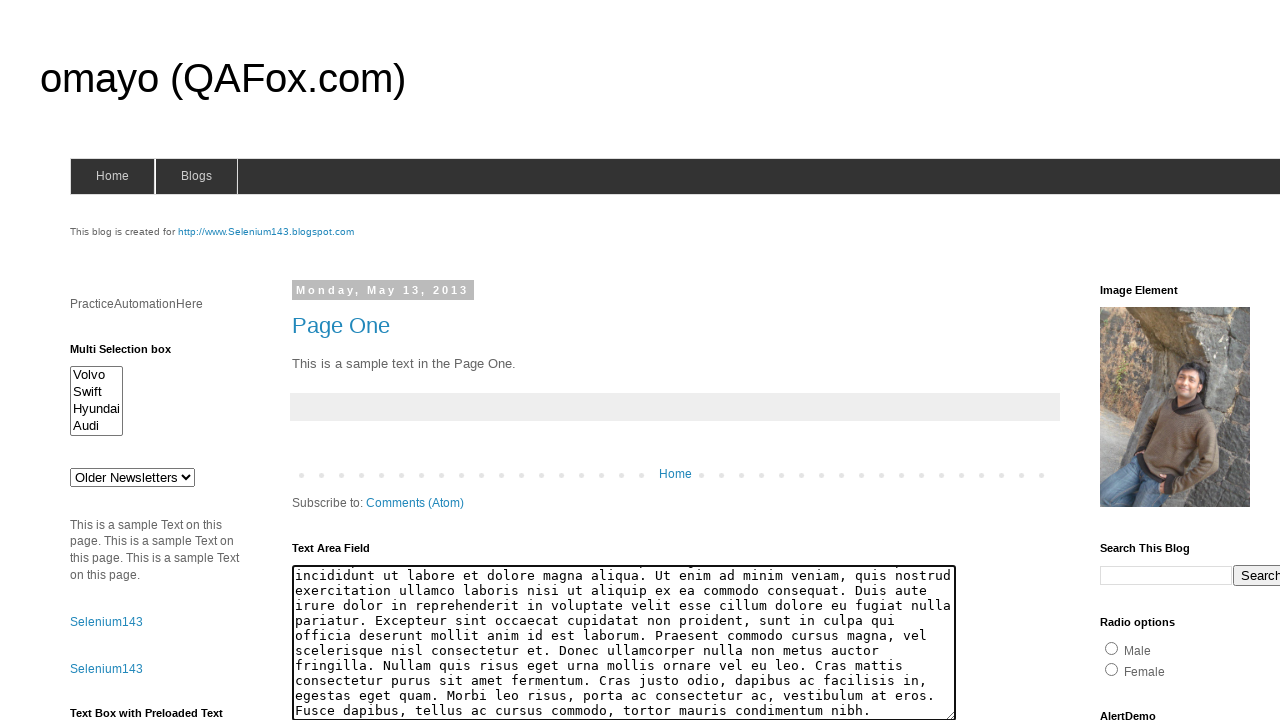